Tests static dropdown functionality by selecting options using three different methods: by index, by visible text, and by value on a currency dropdown element.

Starting URL: https://rahulshettyacademy.com/dropdownsPractise/

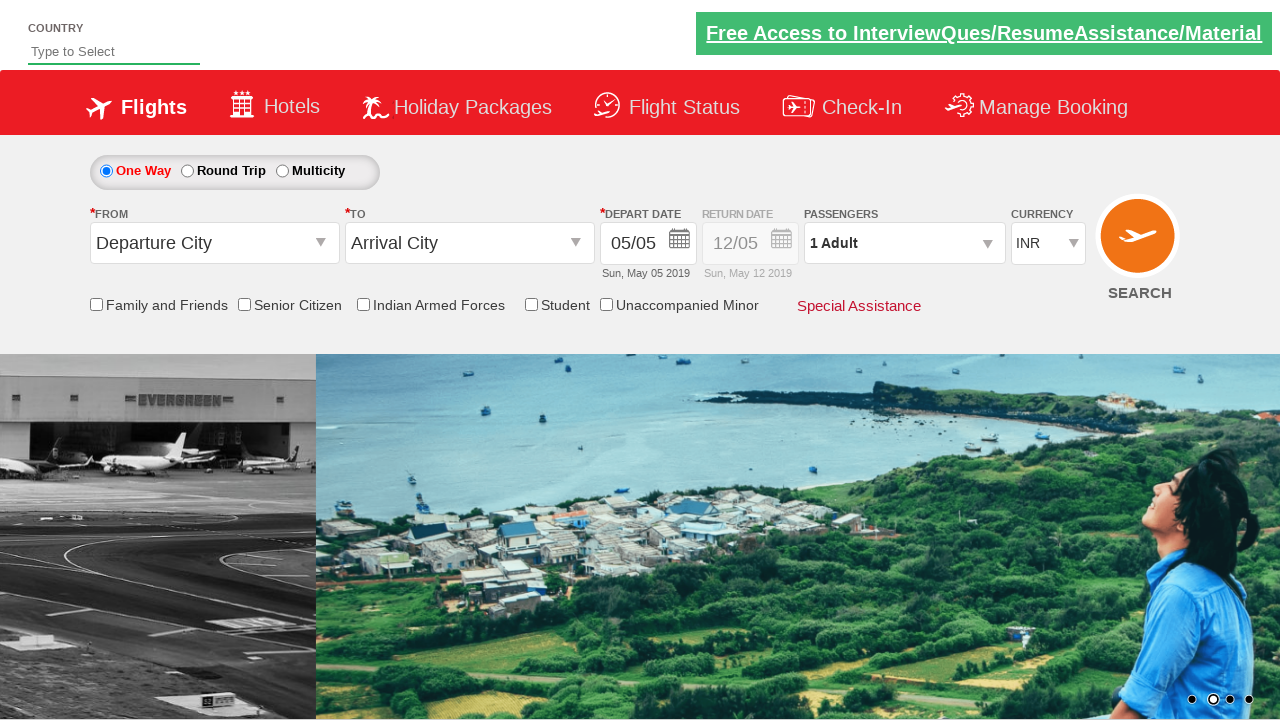

Selected dropdown option by index 3 on #ctl00_mainContent_DropDownListCurrency
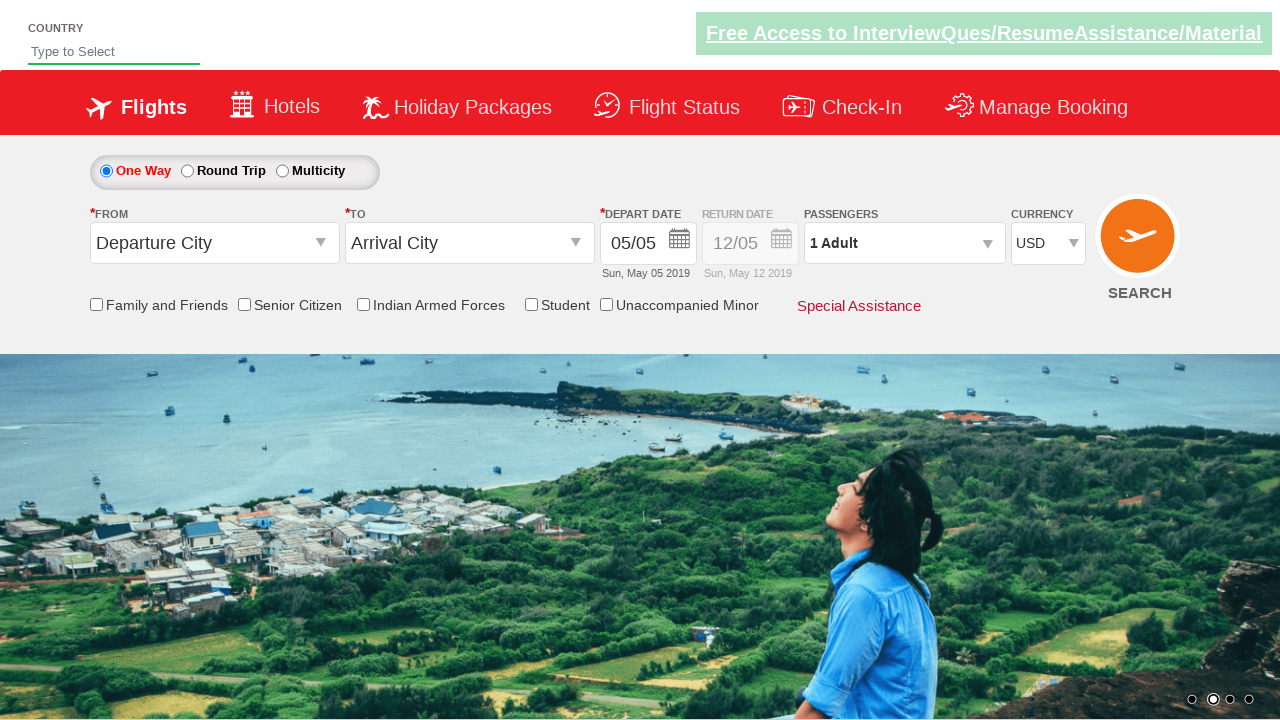

Selected dropdown option by visible text 'AED' on #ctl00_mainContent_DropDownListCurrency
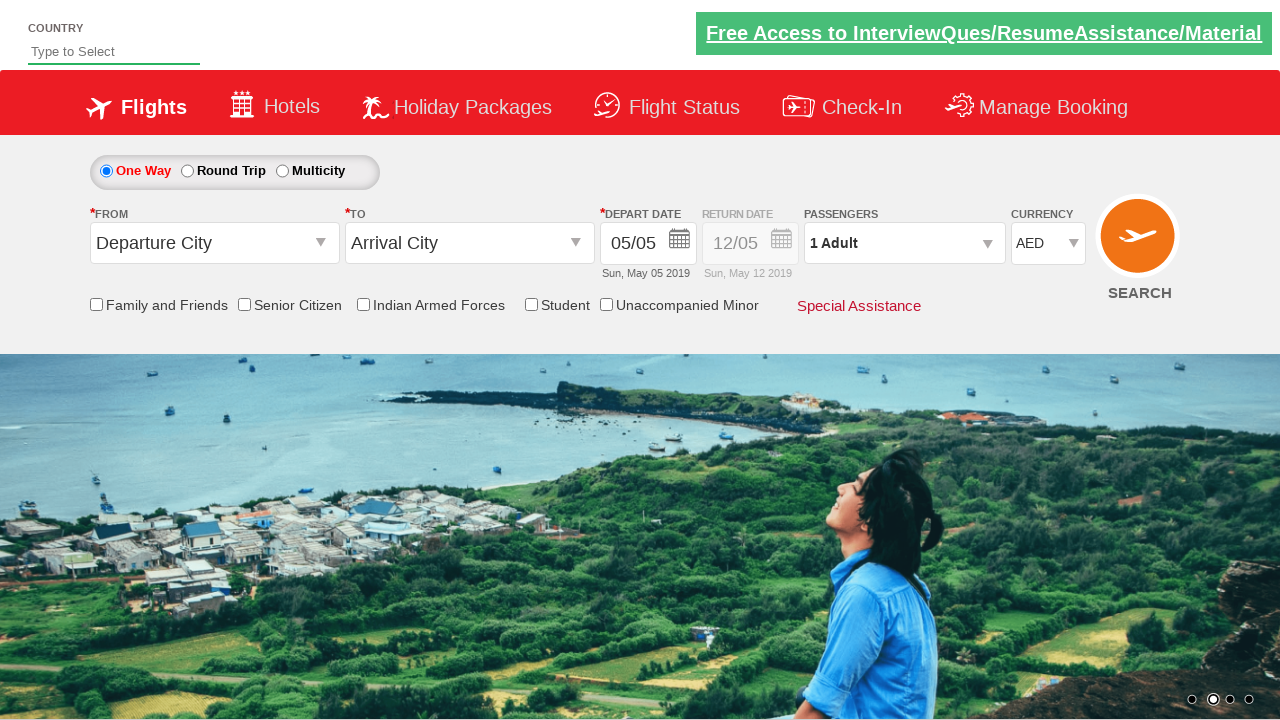

Selected dropdown option by value 'INR' on #ctl00_mainContent_DropDownListCurrency
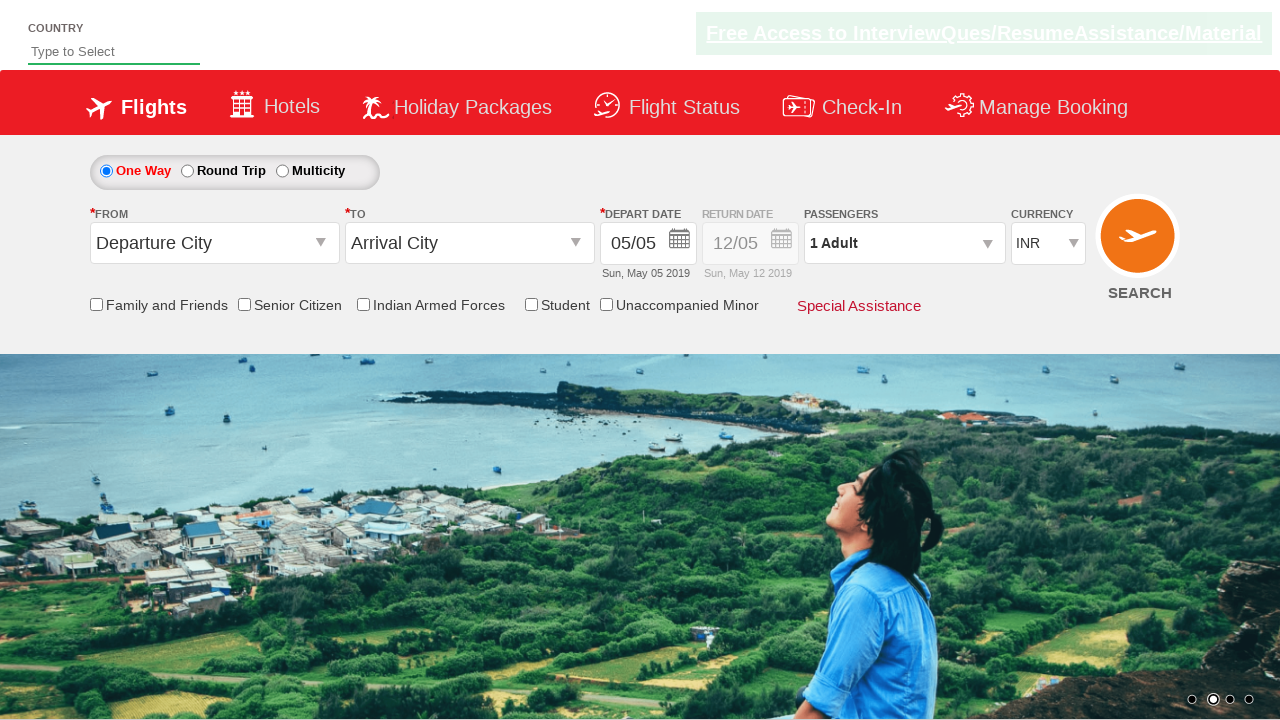

Waited 500ms for dropdown selection to complete
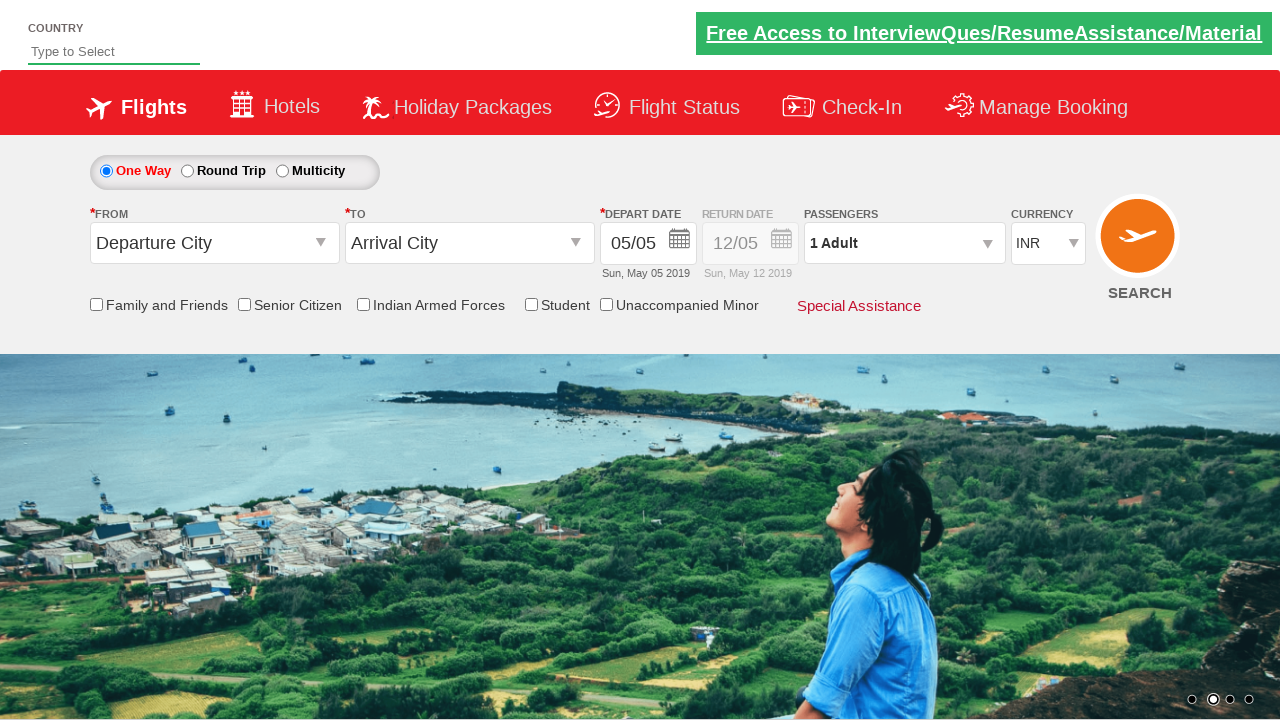

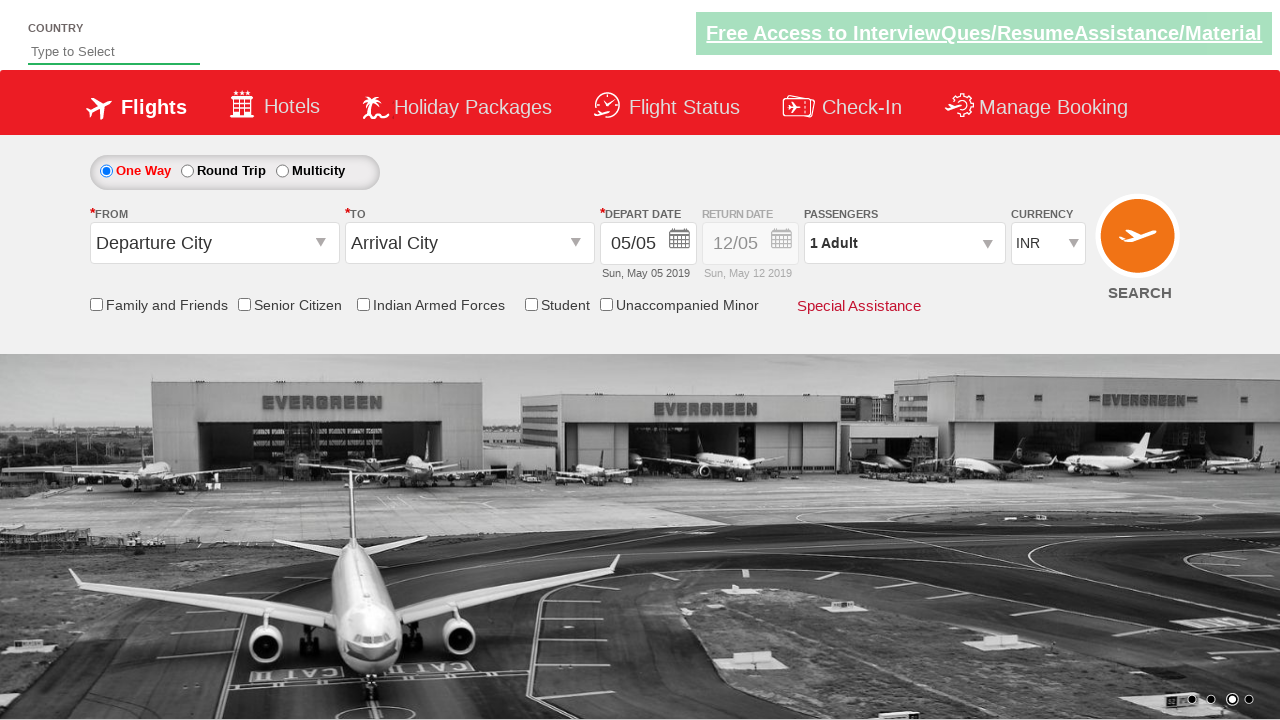